Navigates to eCommerce App Development page through the Verticals menu

Starting URL: https://www.tranktechnologies.com/

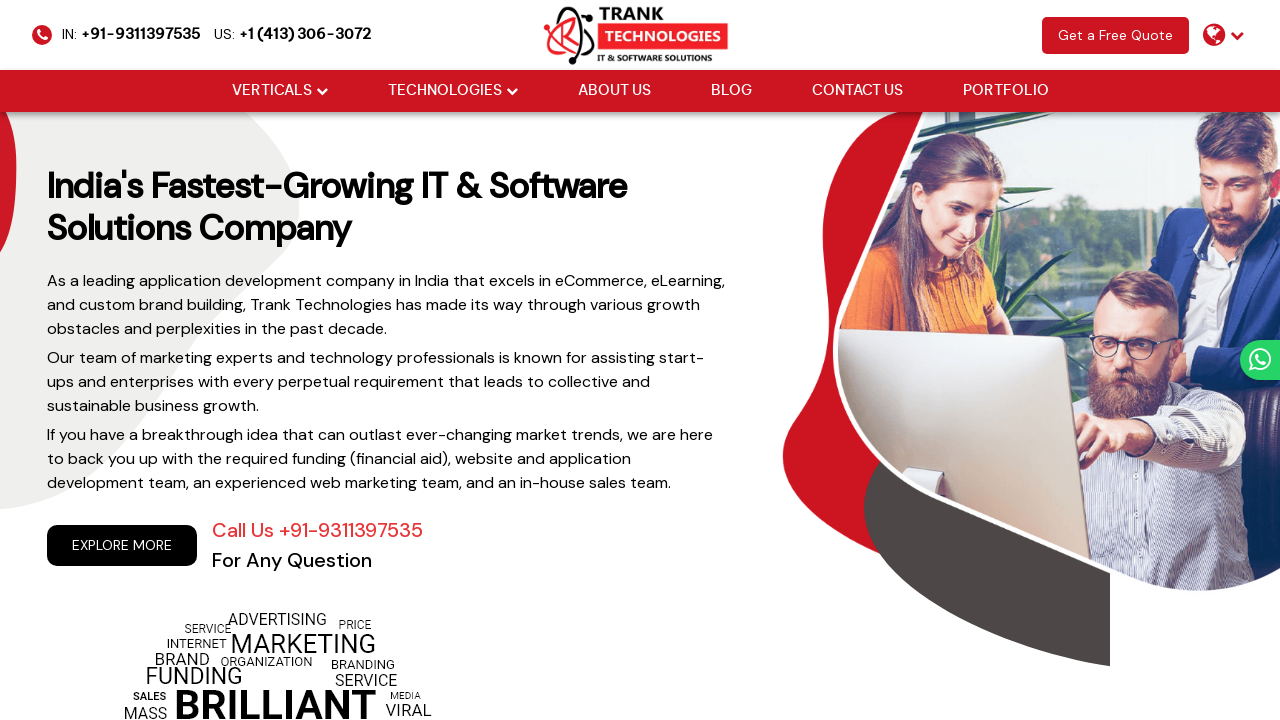

Hovered over Verticals menu at (272, 91) on xpath=//li[@class='drop_down']//a[@href='#'][normalize-space()='Verticals']
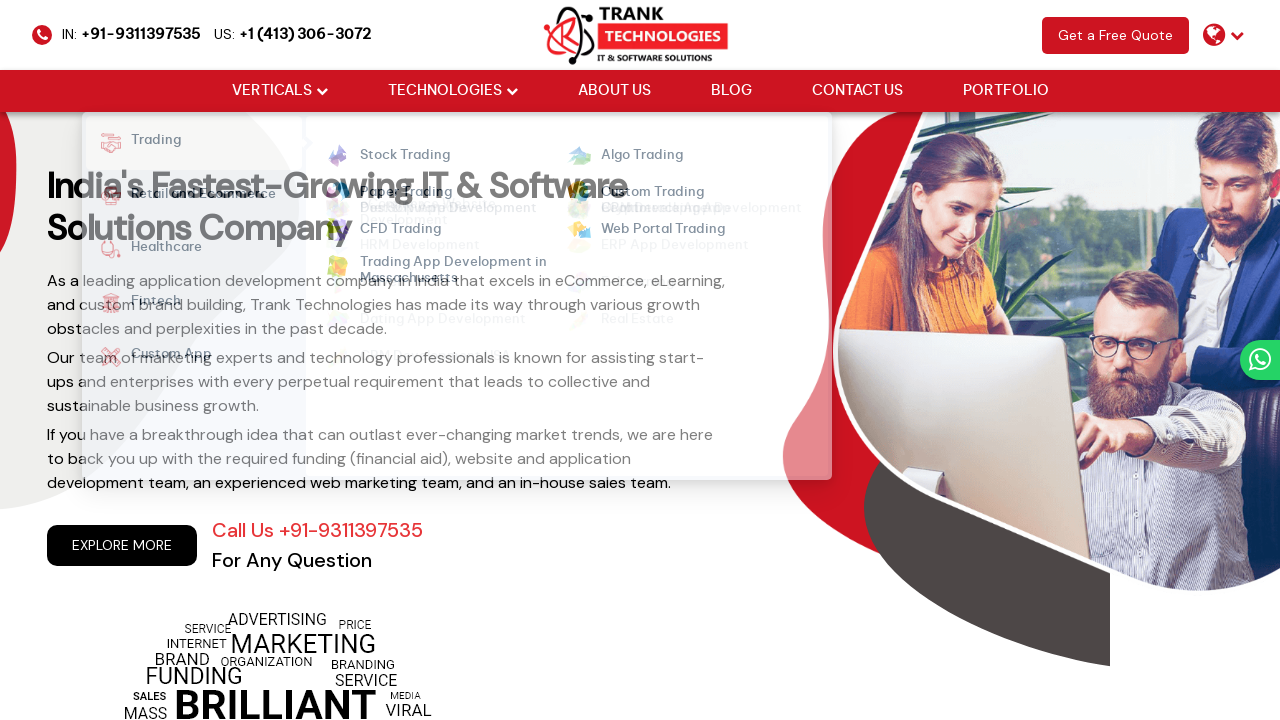

Hovered over Retail and Ecommerce section at (193, 196) on xpath=//strong[normalize-space()='Retail and Ecommerce']
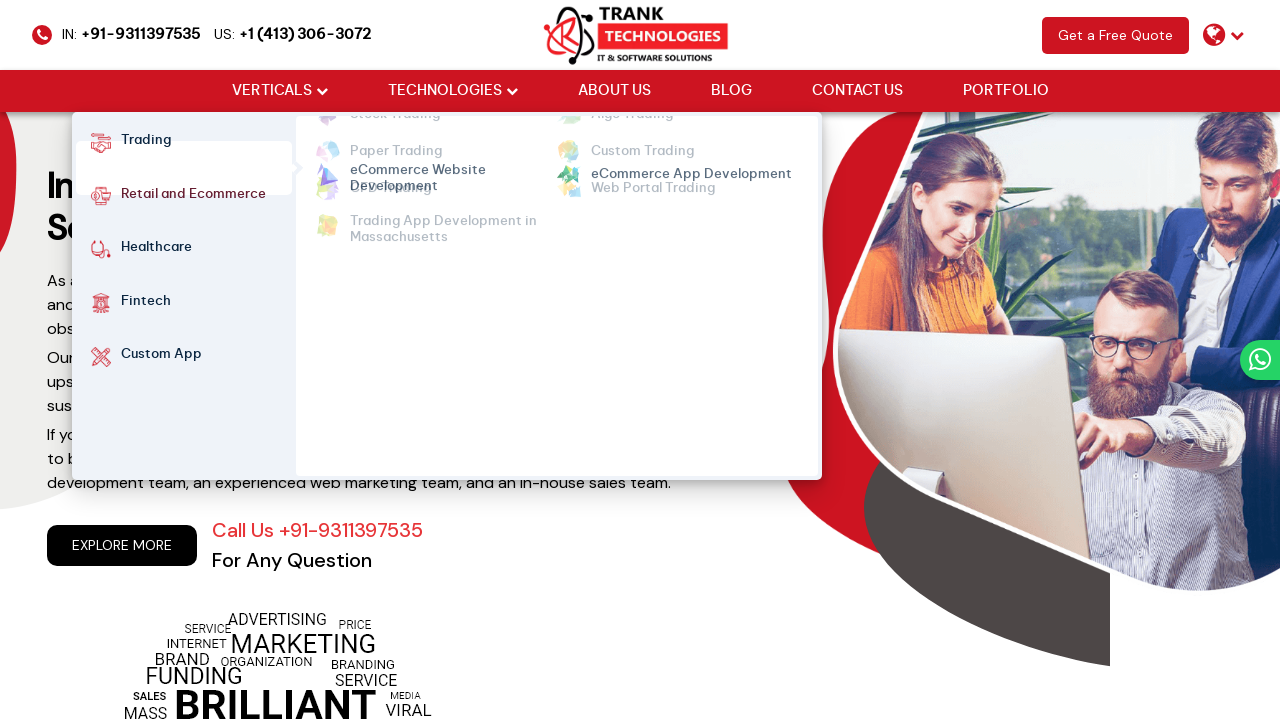

Located eCommerce App Development link
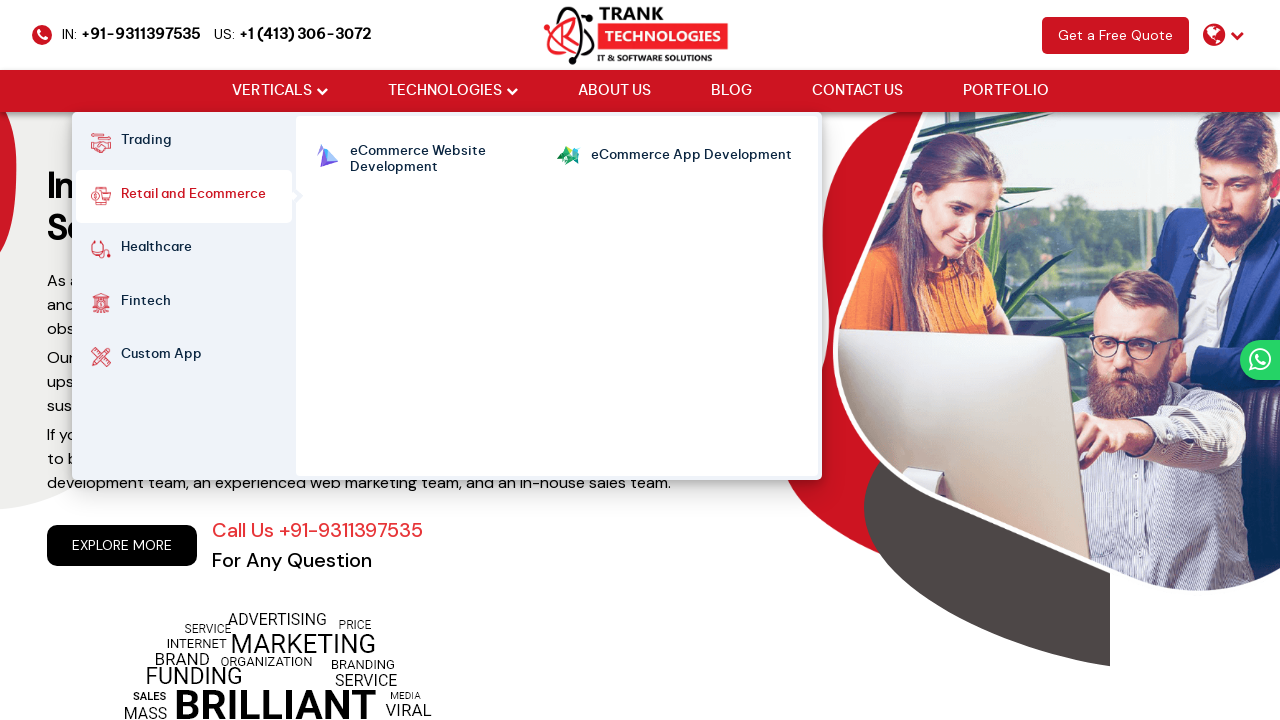

Hovered over eCommerce App Development link at (691, 156) on xpath=//ul[@class='cm-flex cm-flex-wrap']//a[normalize-space()='eCommerce App De
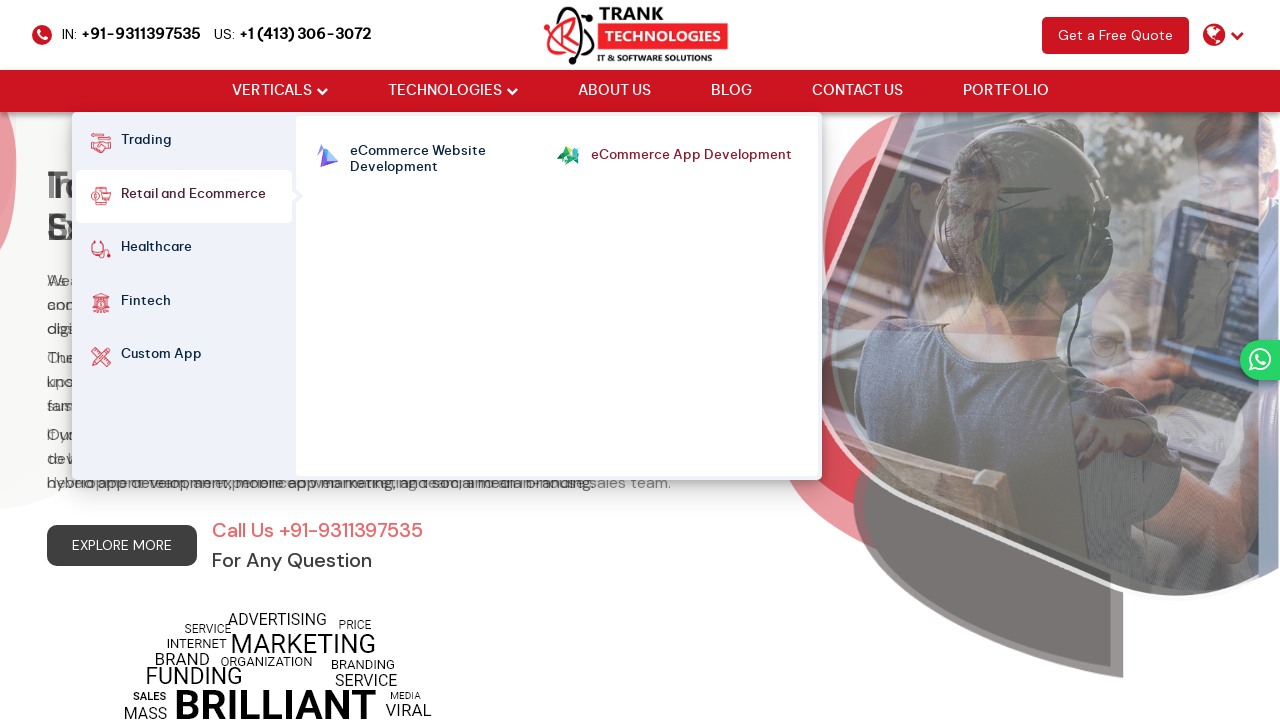

Clicked eCommerce App Development link and navigated to page at (691, 156) on xpath=//ul[@class='cm-flex cm-flex-wrap']//a[normalize-space()='eCommerce App De
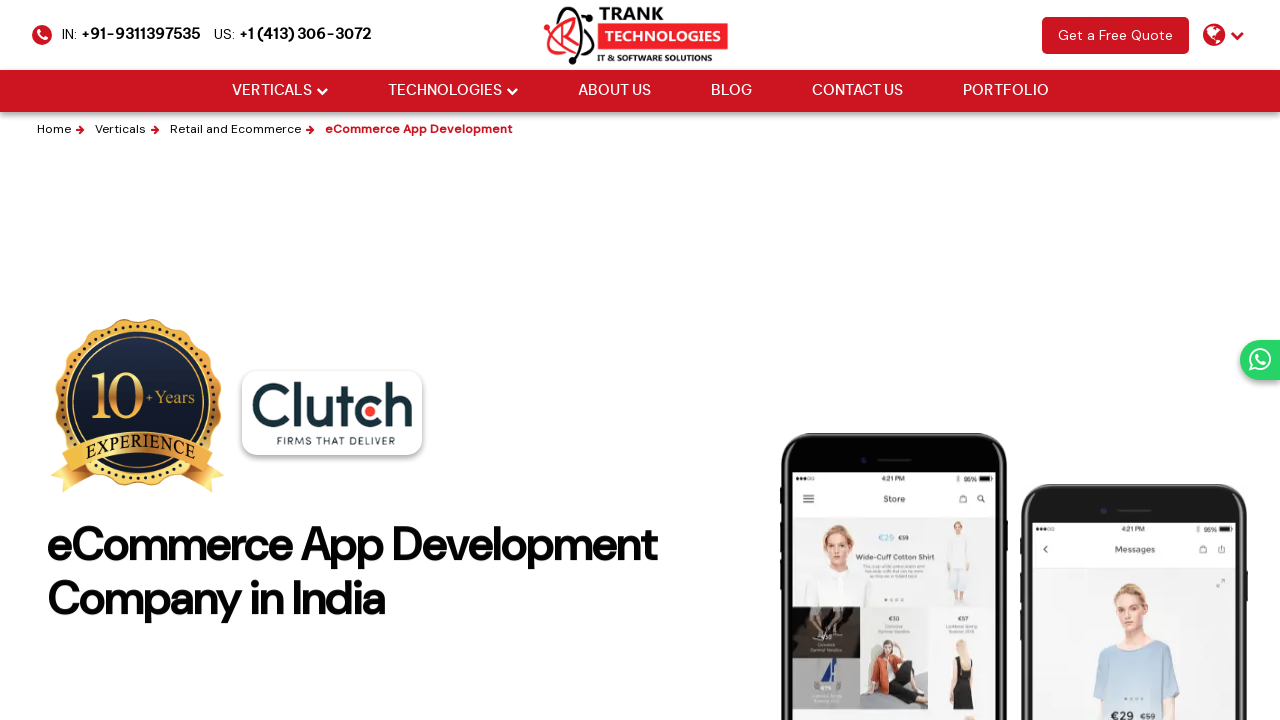

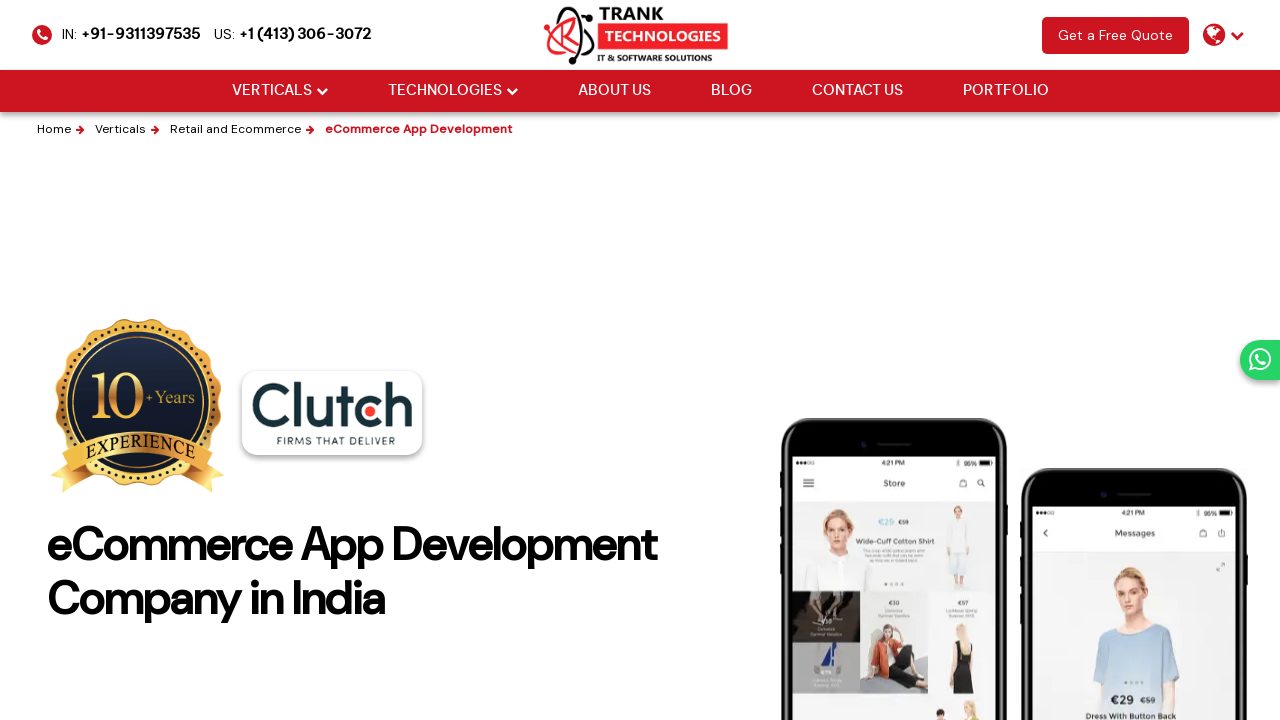